Tests drag and drop functionality by dragging an element labeled "Scientech Easy" to a drop zone

Starting URL: https://selenium08.blogspot.com/2020/01/drag-drop.html

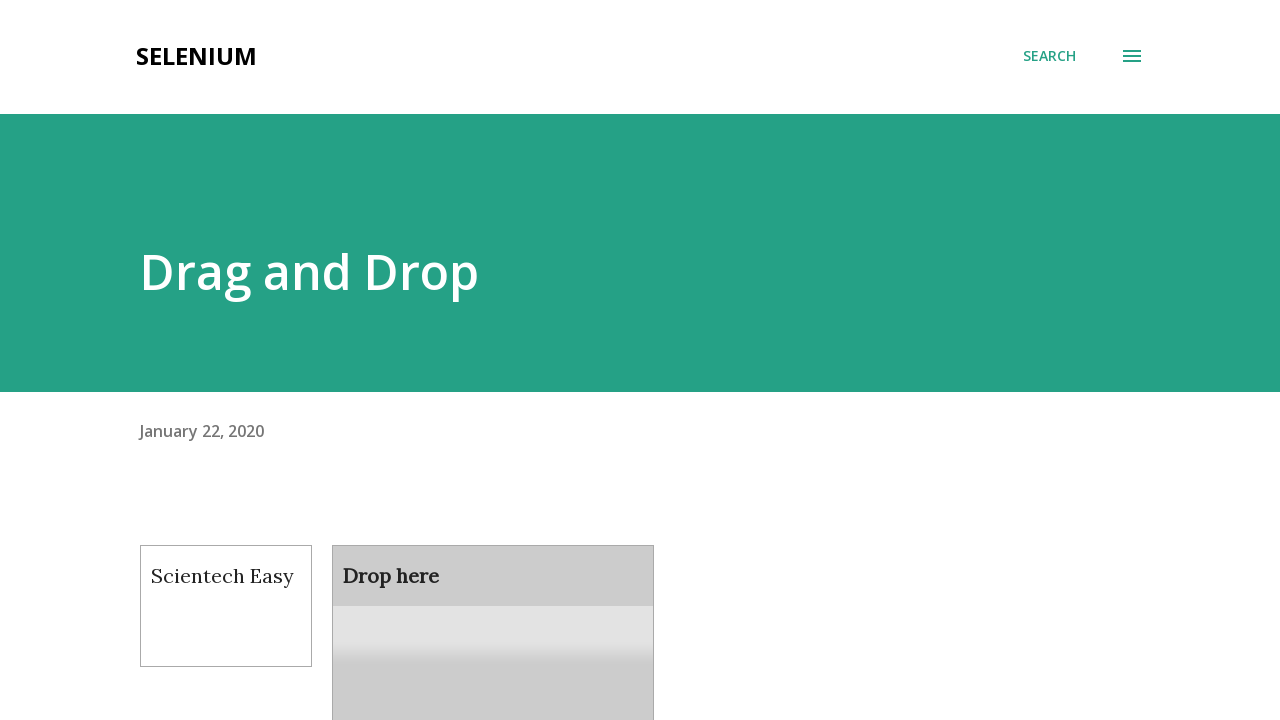

Located draggable element 'Scientech Easy'
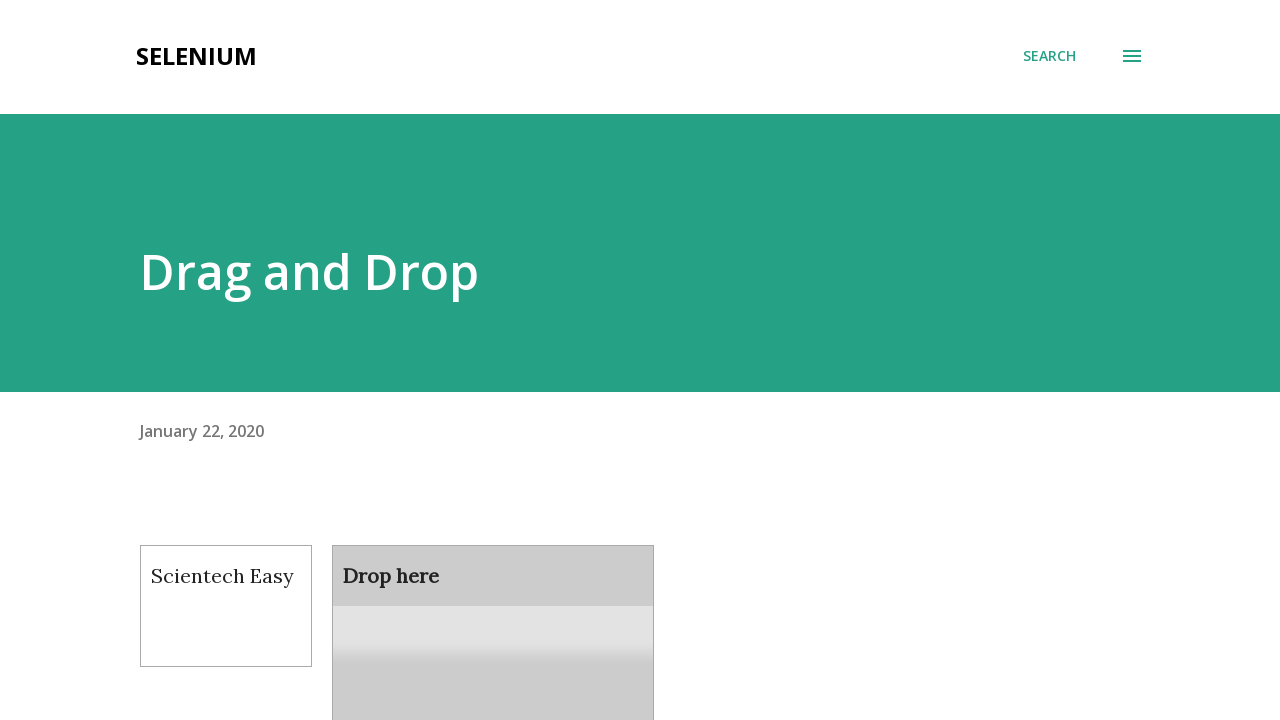

Located drop target zone
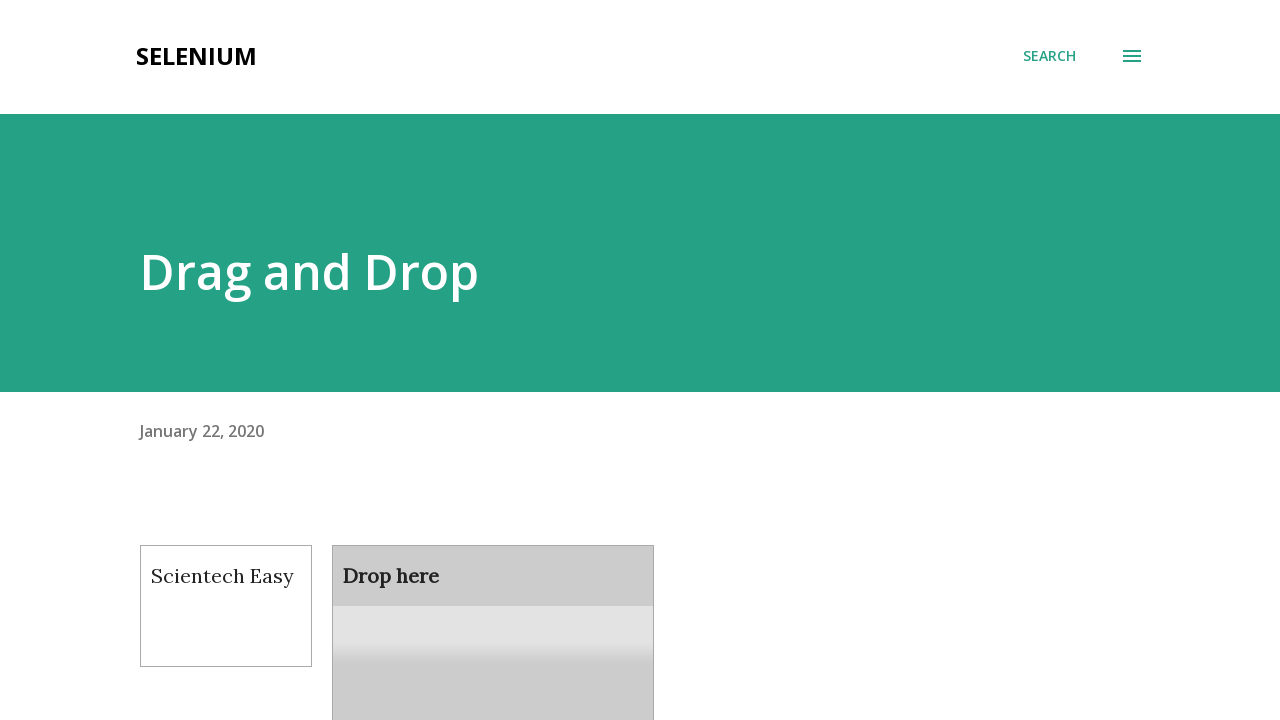

Dragged 'Scientech Easy' element to drop zone at (493, 609)
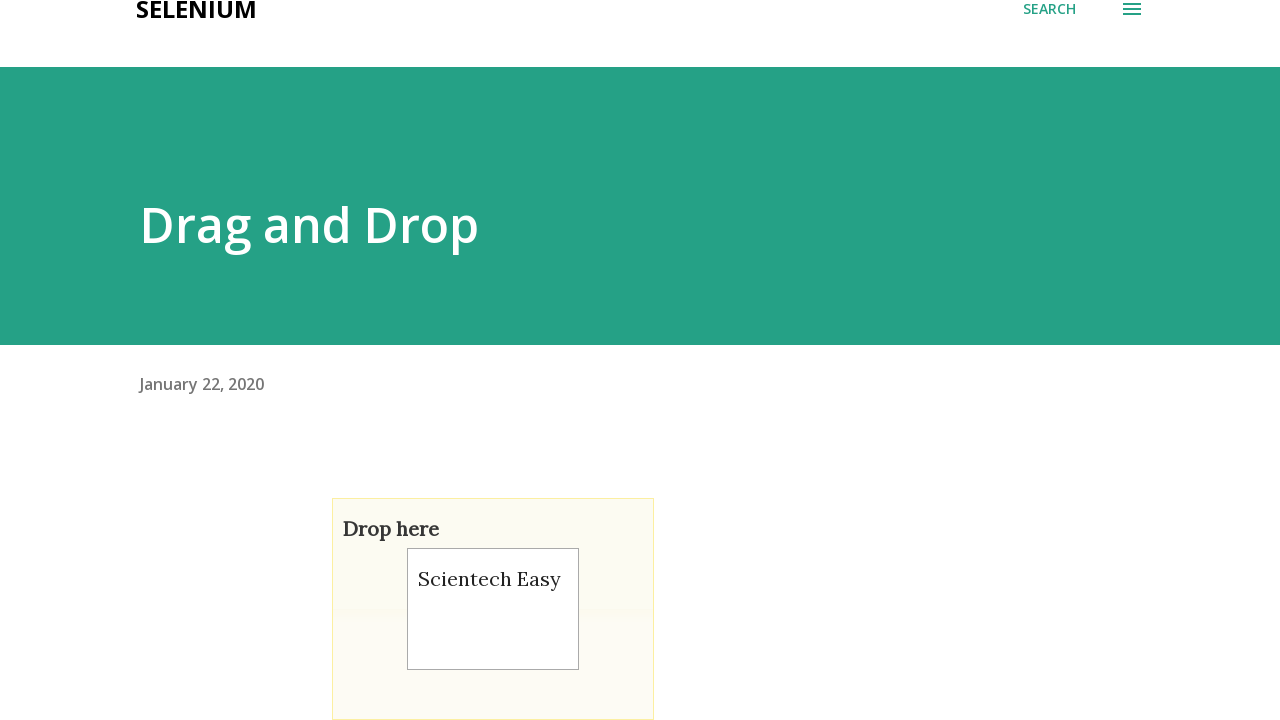

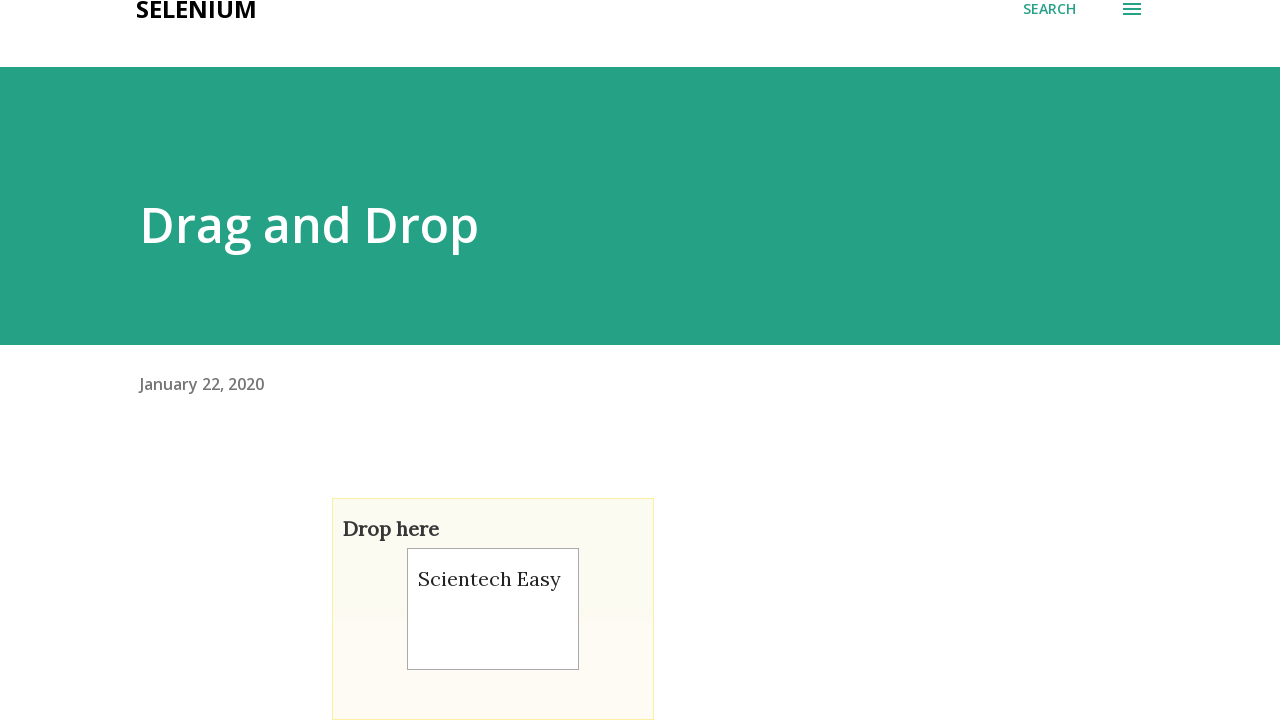